Tests form interaction by filling in a name field on a test automation practice website

Starting URL: https://testautomationpractice.blogspot.com/

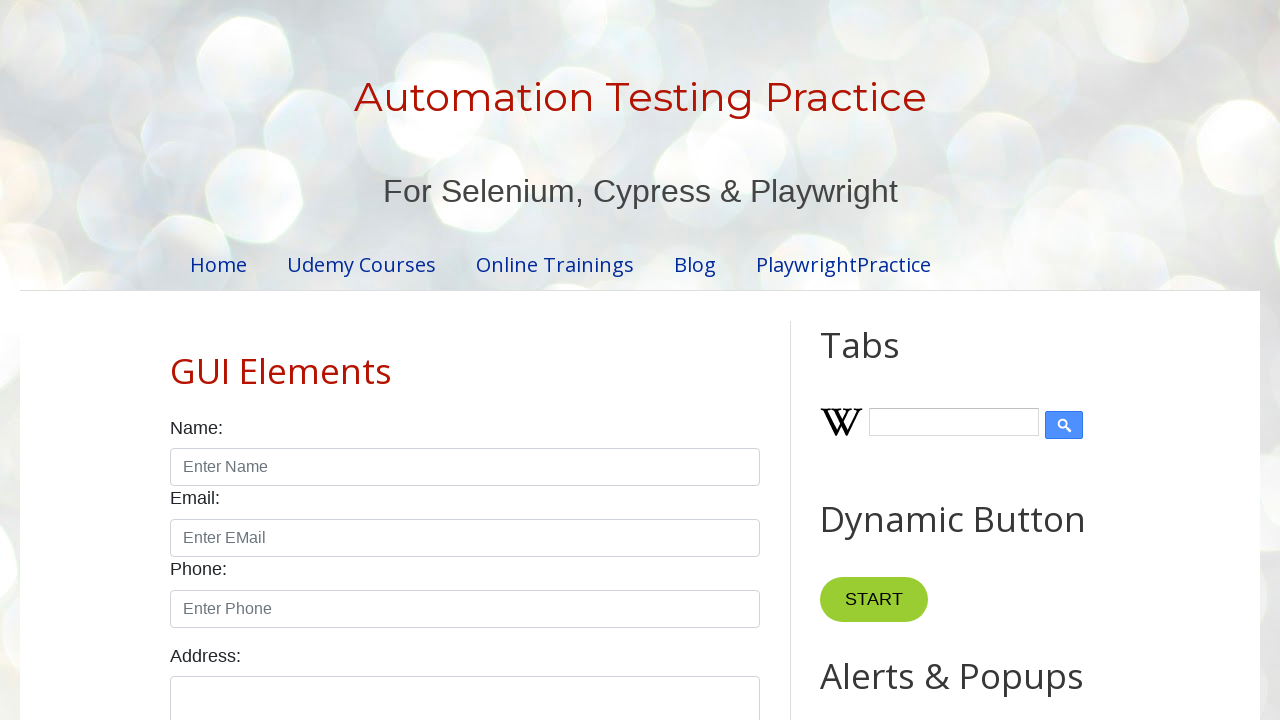

Filled name field with 'Brijesh Singh' on input#name
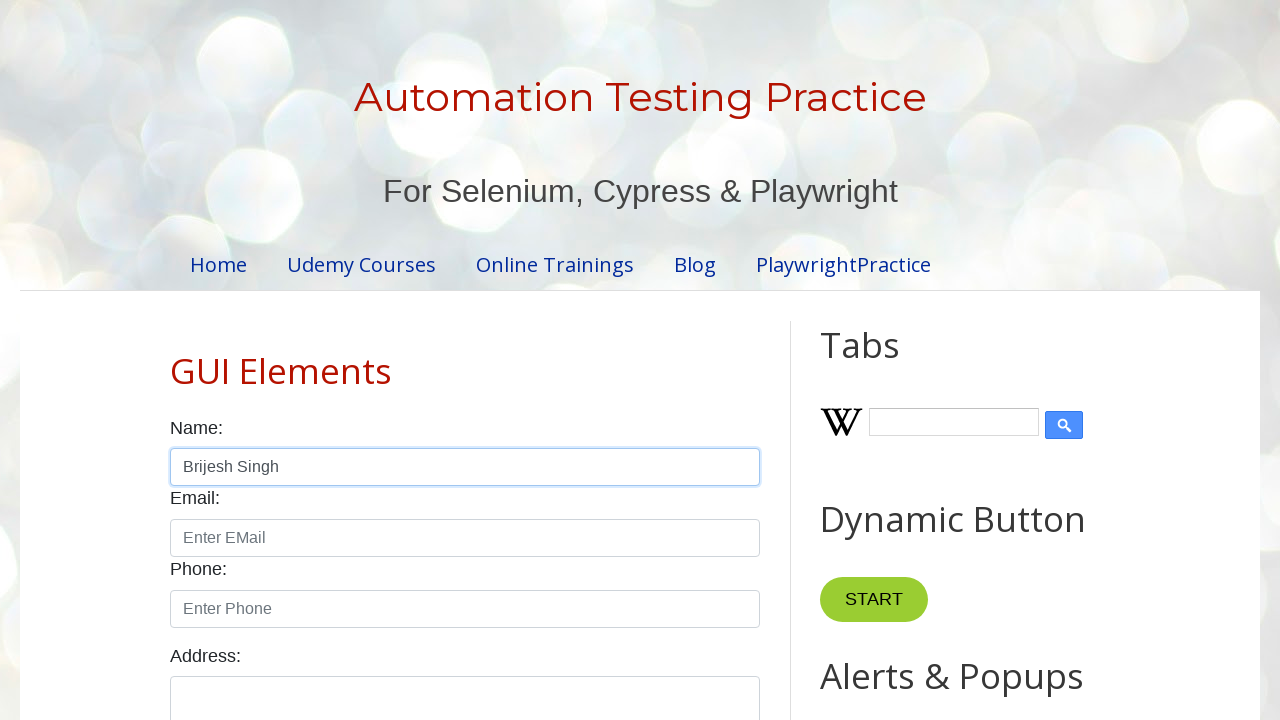

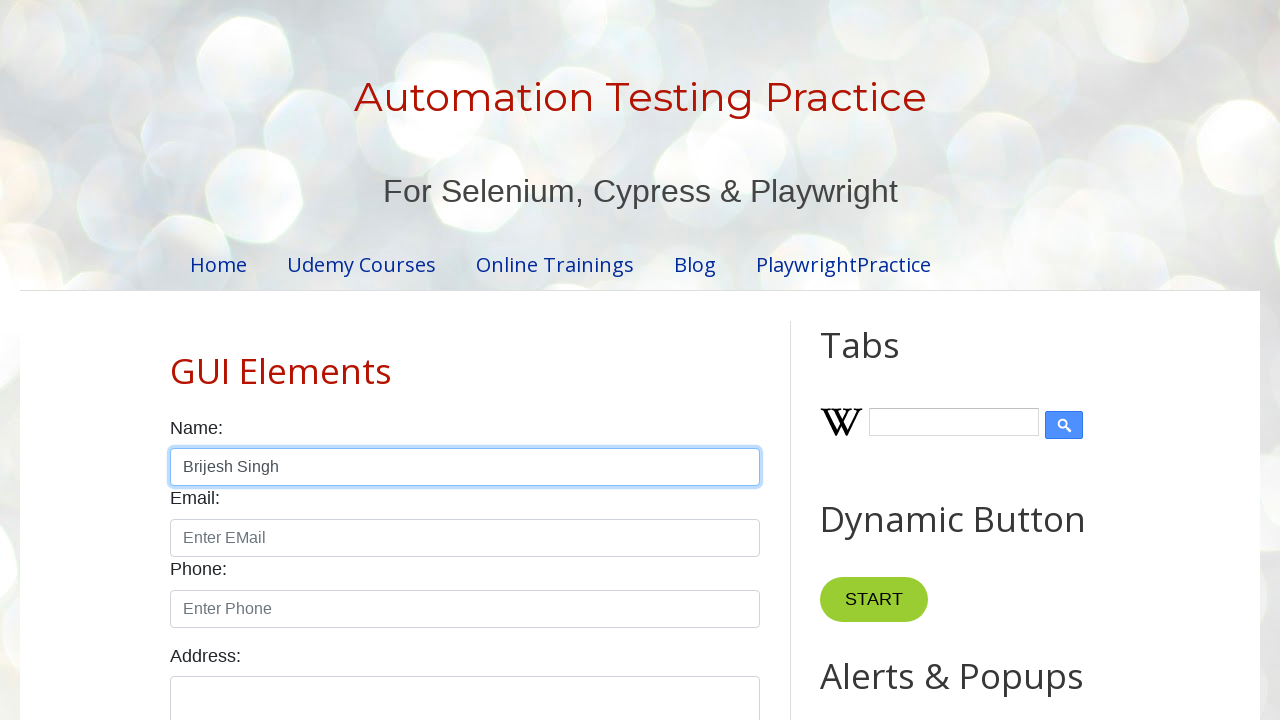